Tests clicking on demo site link and verifying it opens demoqa.com in a new window

Starting URL: https://www.toolsqa.com/selenium-training/

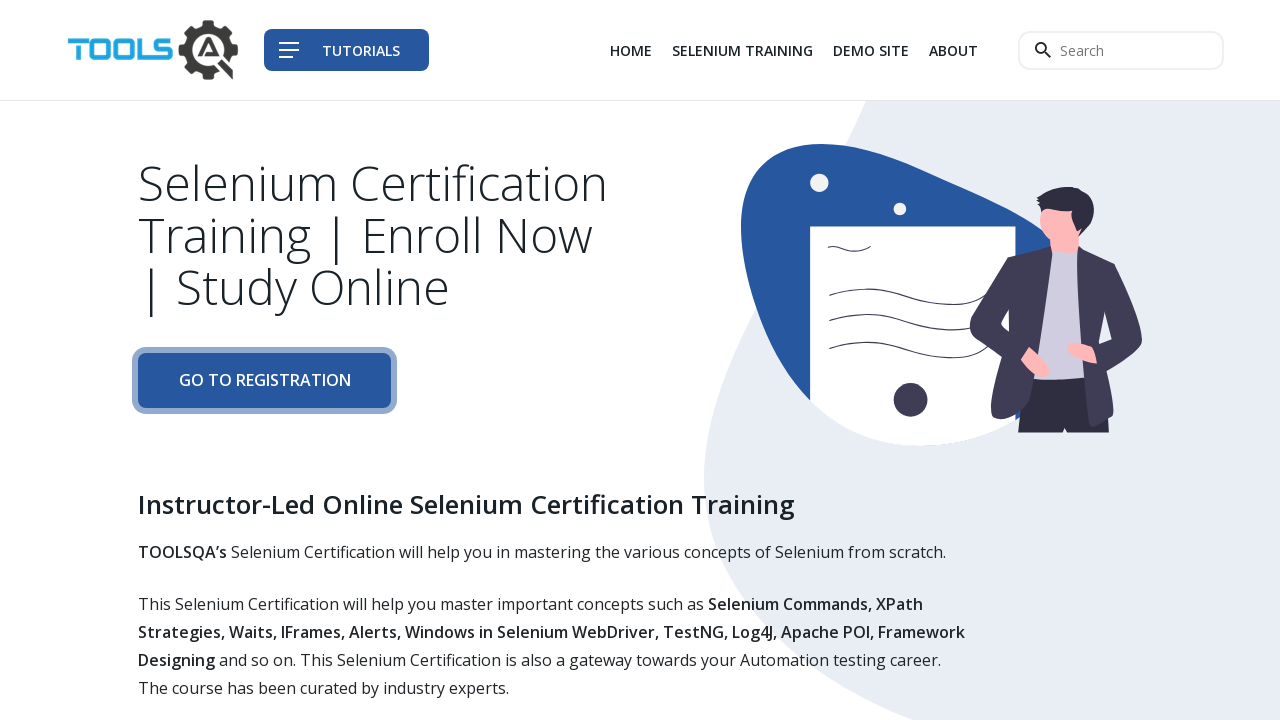

Clicked on demo site link in third list item at (871, 50) on .col-auto li:nth-child(3) a
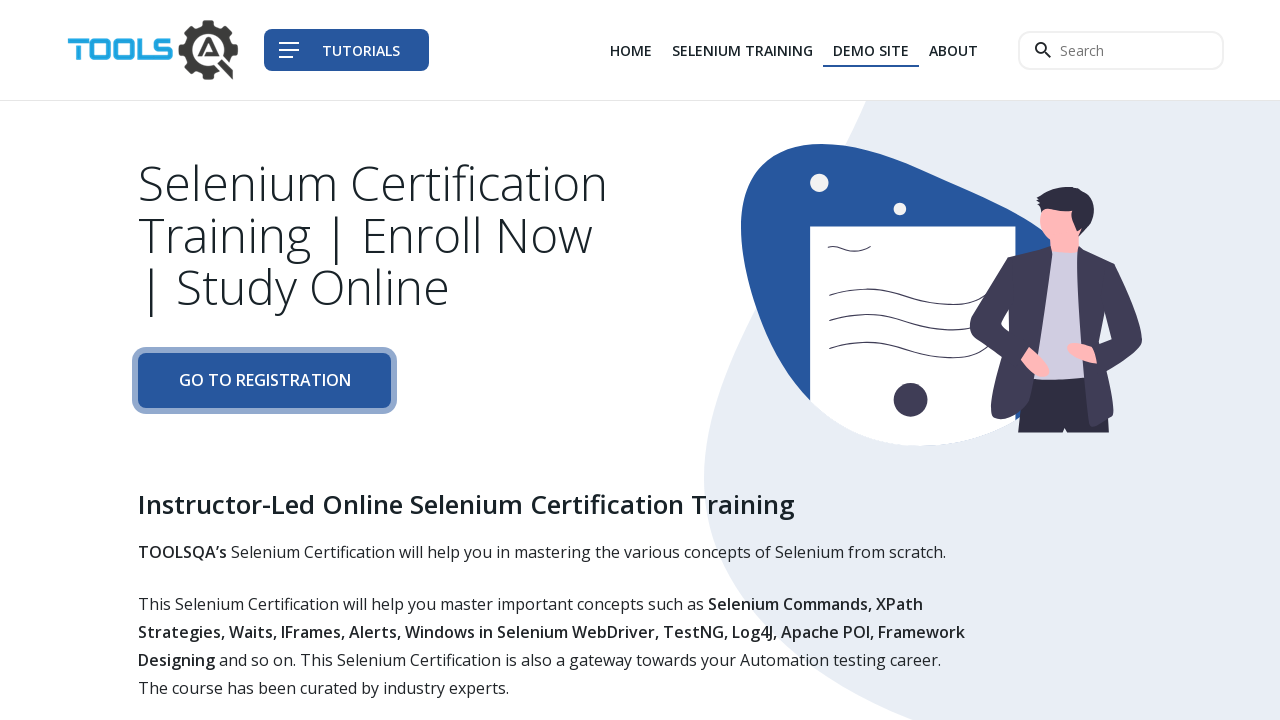

New page opened successfully
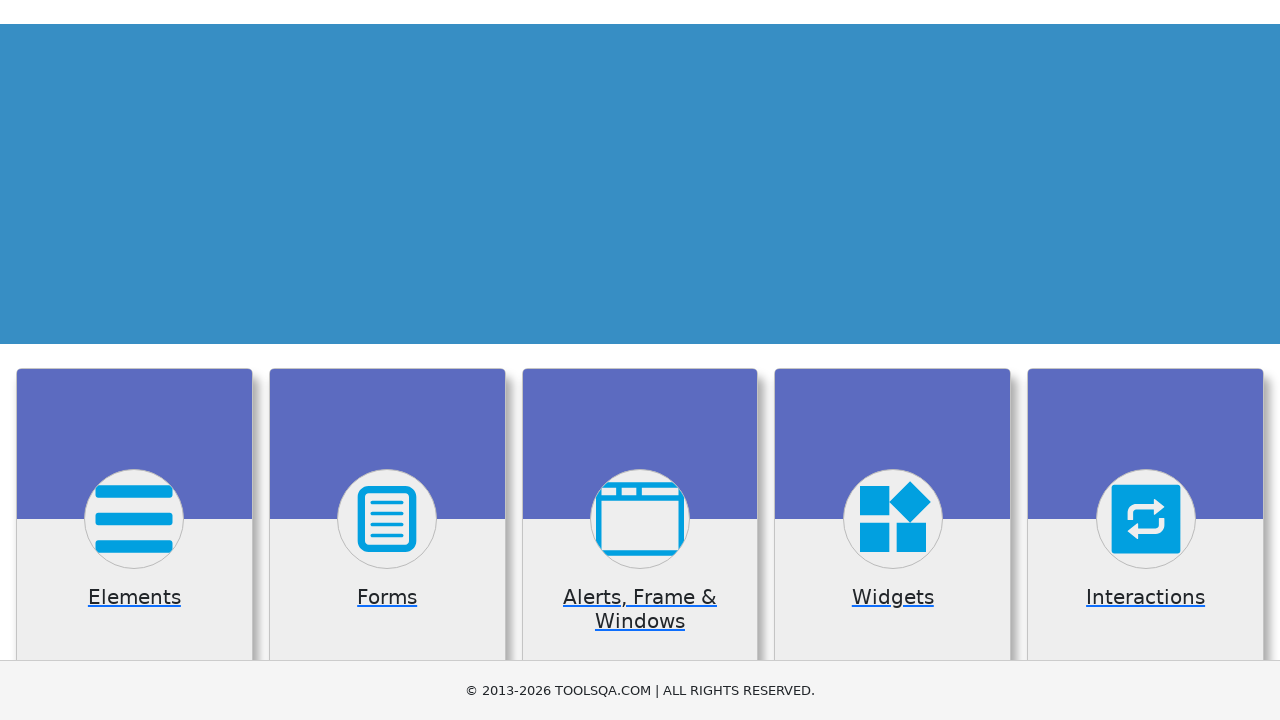

New page finished loading
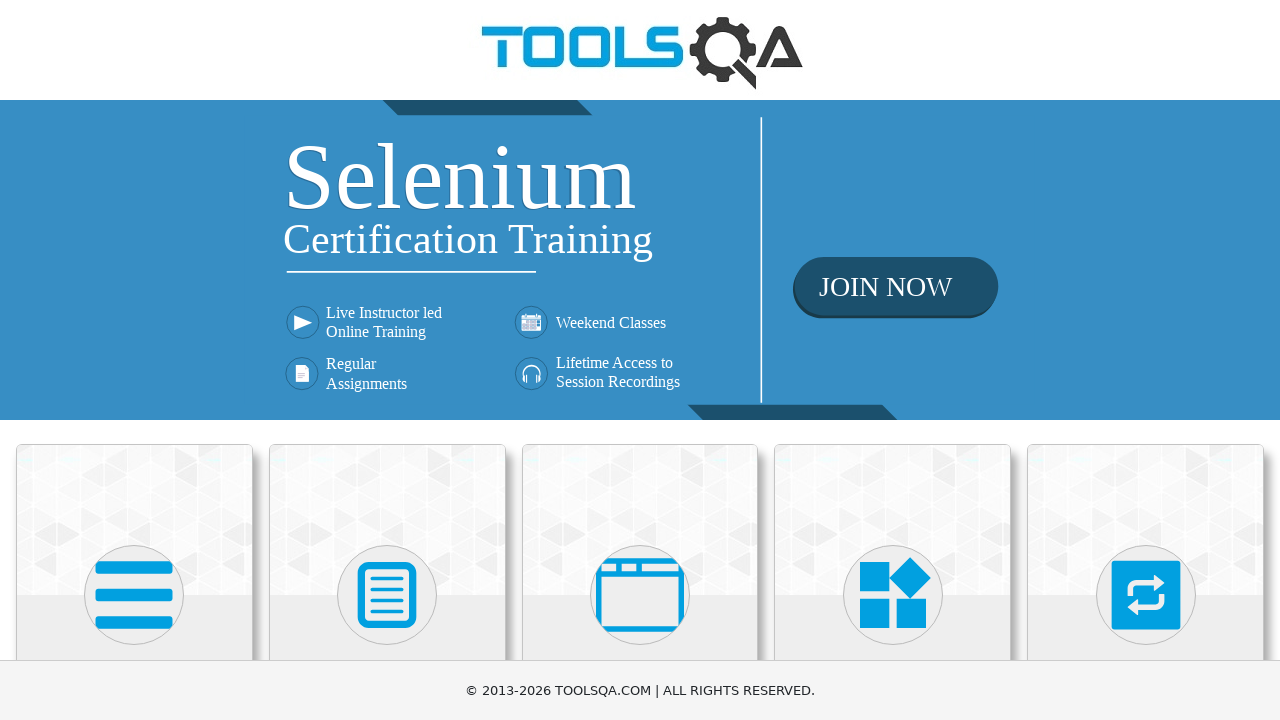

Verified new page URL is https://demoqa.com/
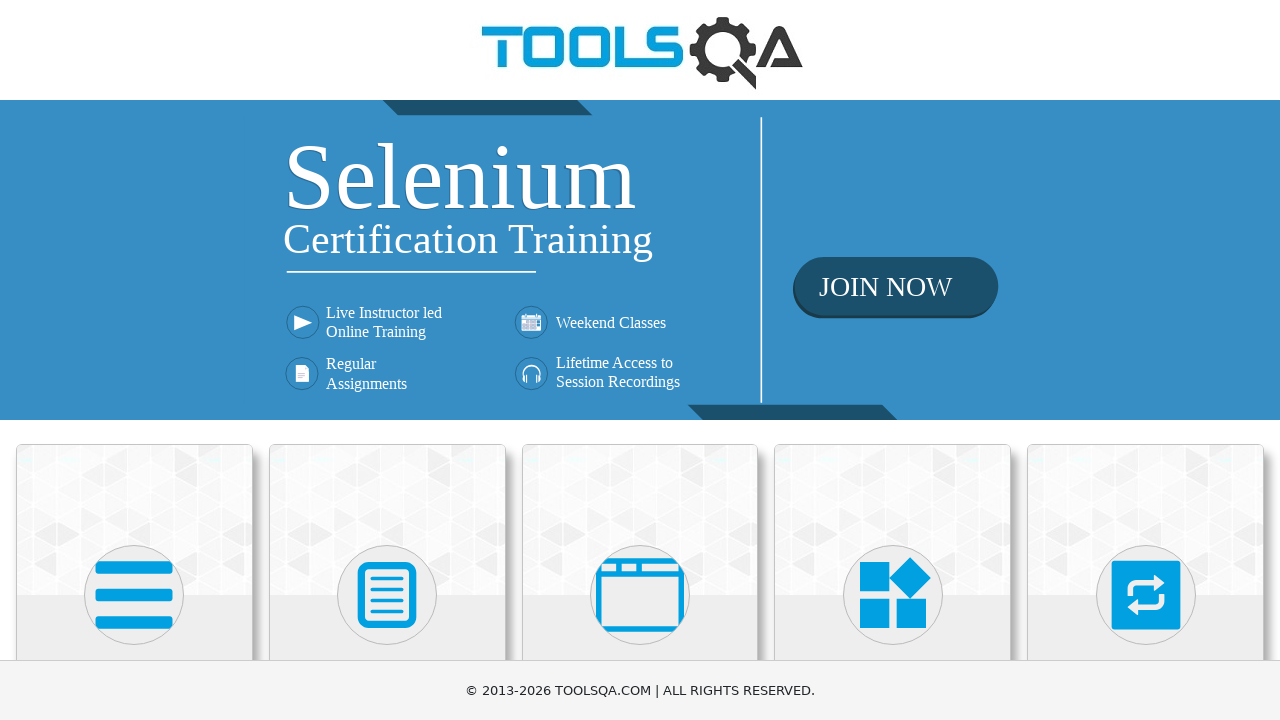

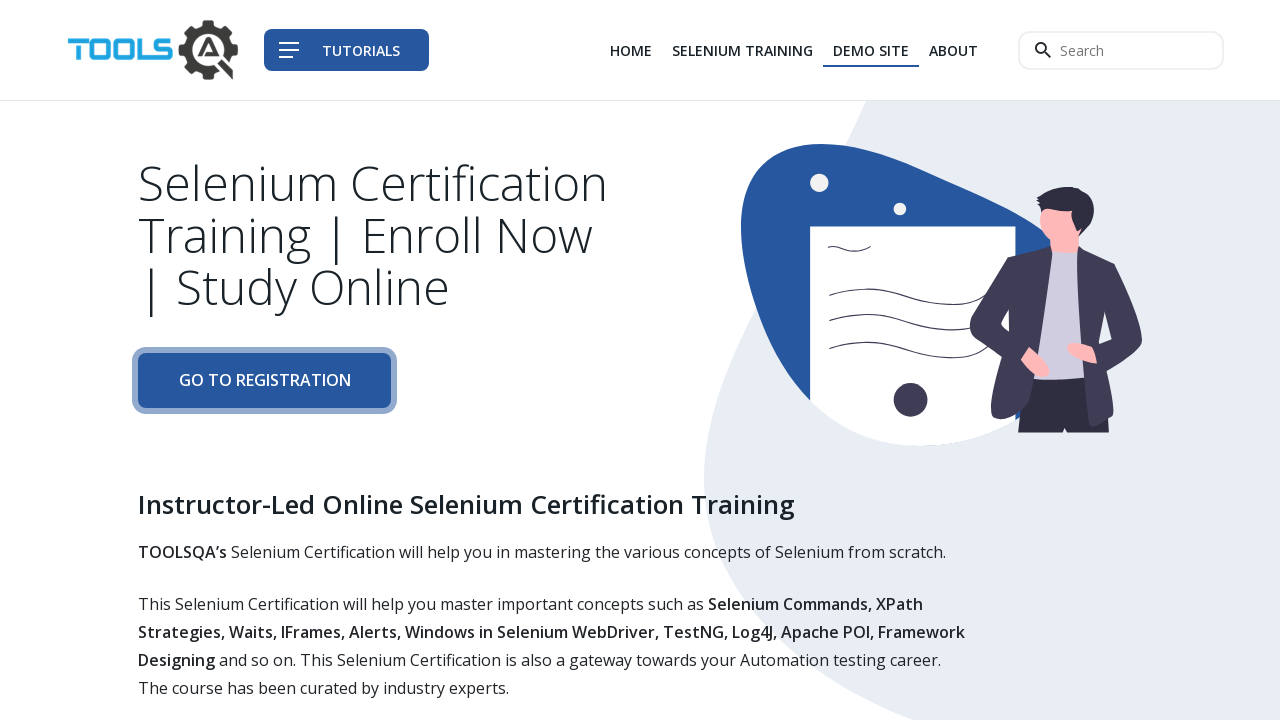